Tests alert handling functionality by navigating to the confirm dialog tab, triggering an alert, verifying its text, and accepting it

Starting URL: https://demo.automationtesting.in/Alerts.html

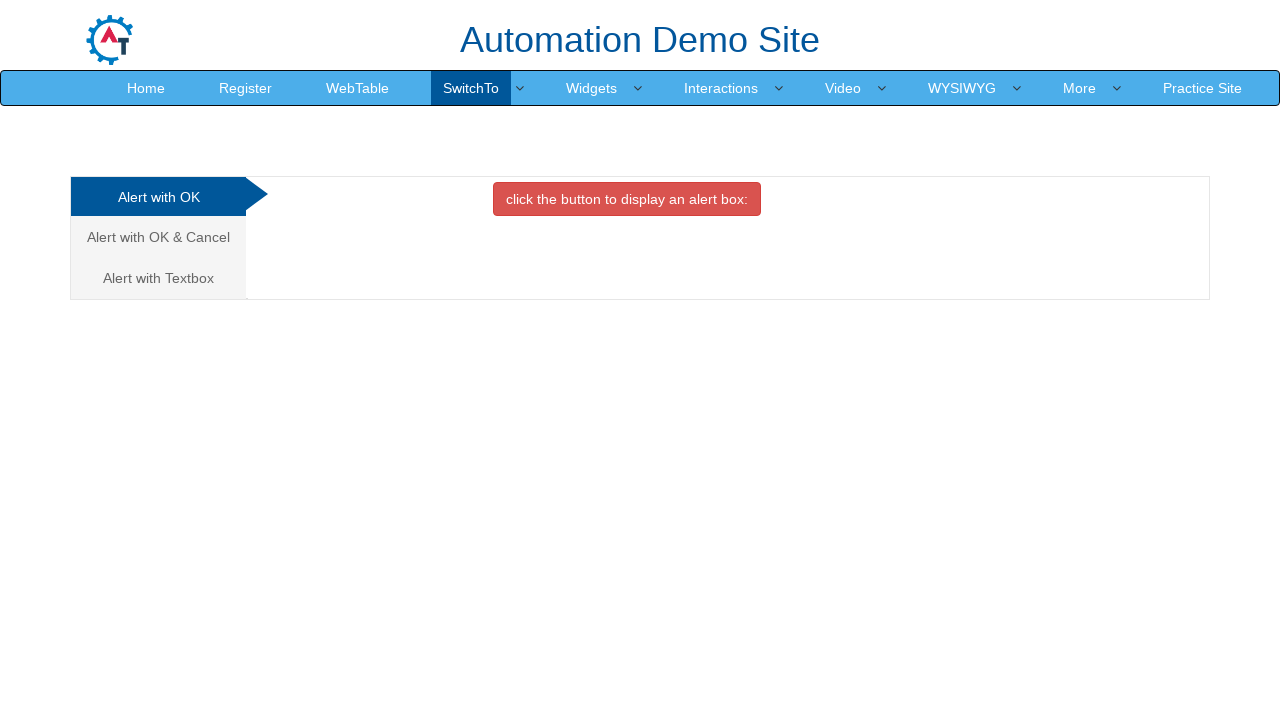

Clicked on the Cancel Tab to navigate to confirm dialog section at (158, 237) on xpath=//a[@href='#CancelTab']
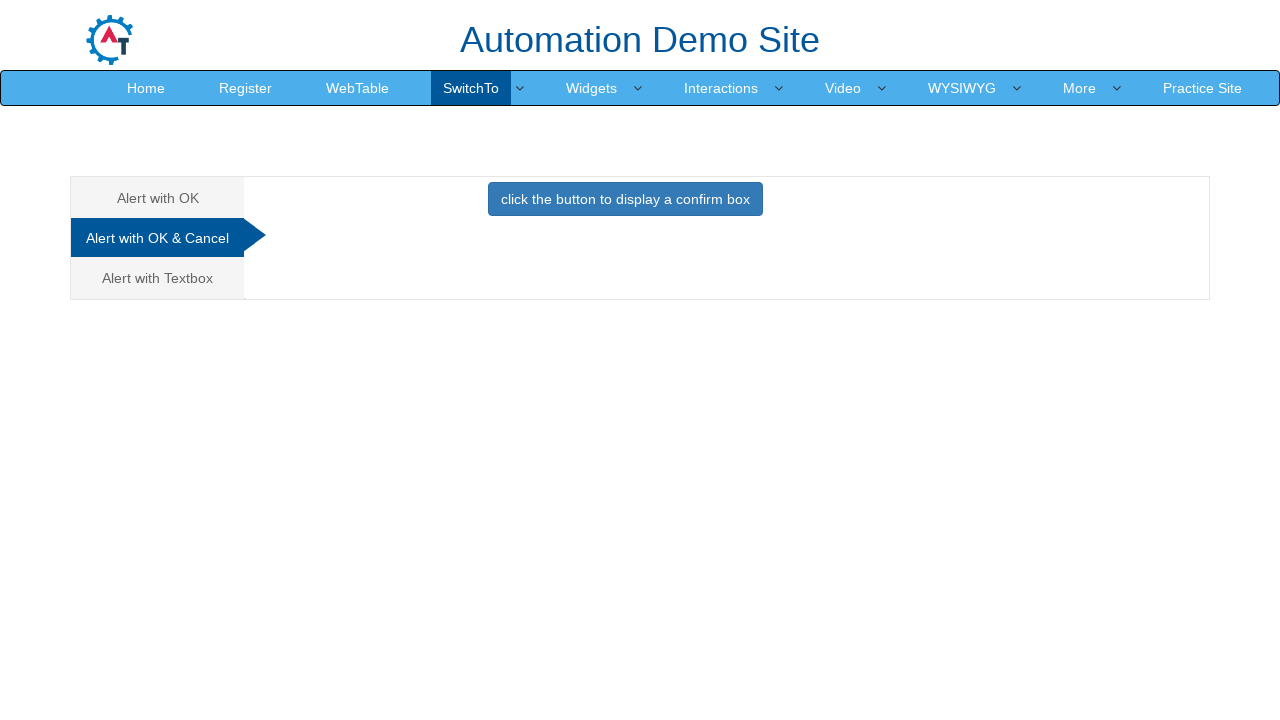

Clicked button to trigger confirm dialog at (625, 199) on xpath=//button[@onclick='confirmbox()']
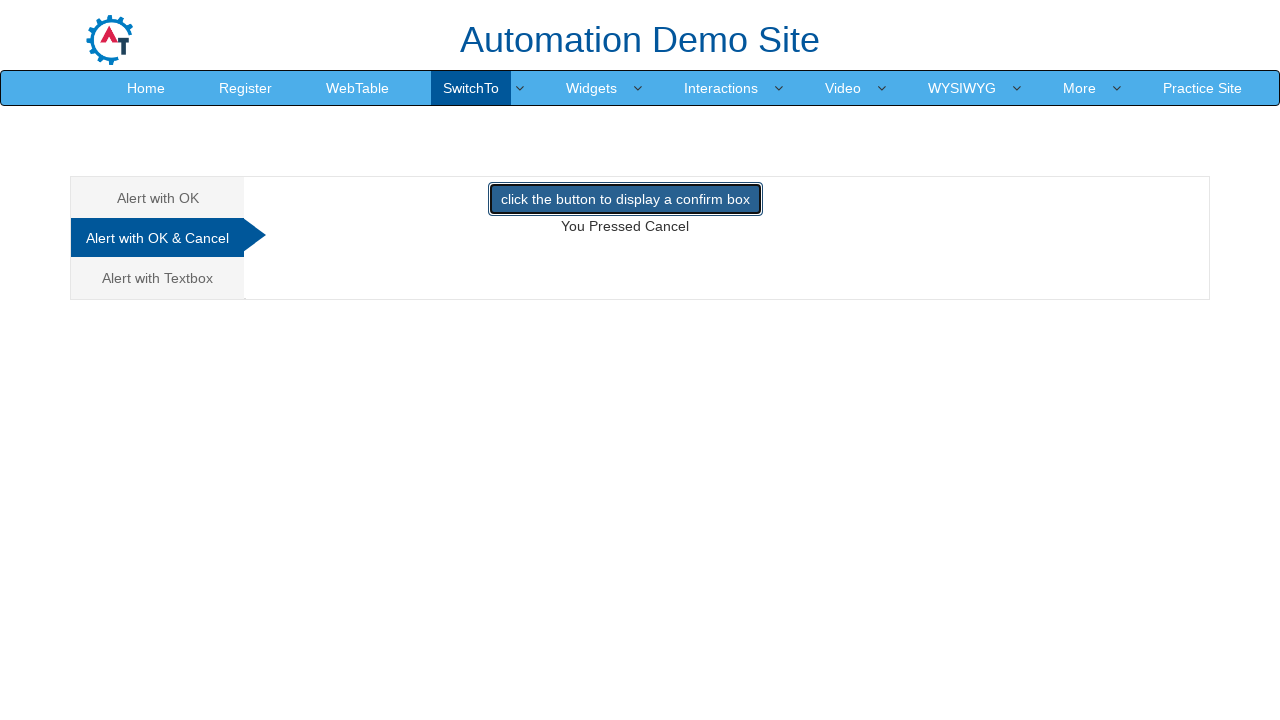

Set up dialog handler to verify alert text and accept it
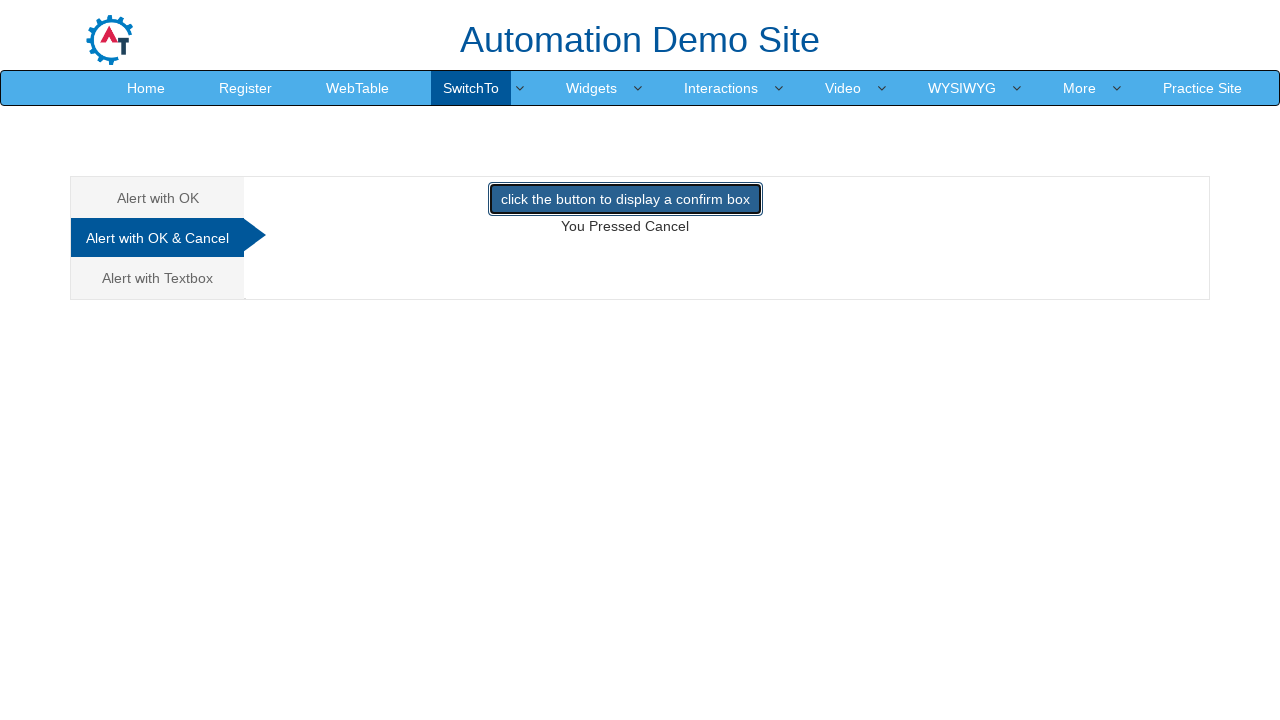

Re-triggered the confirm dialog to test alert handling at (625, 199) on xpath=//button[@onclick='confirmbox()']
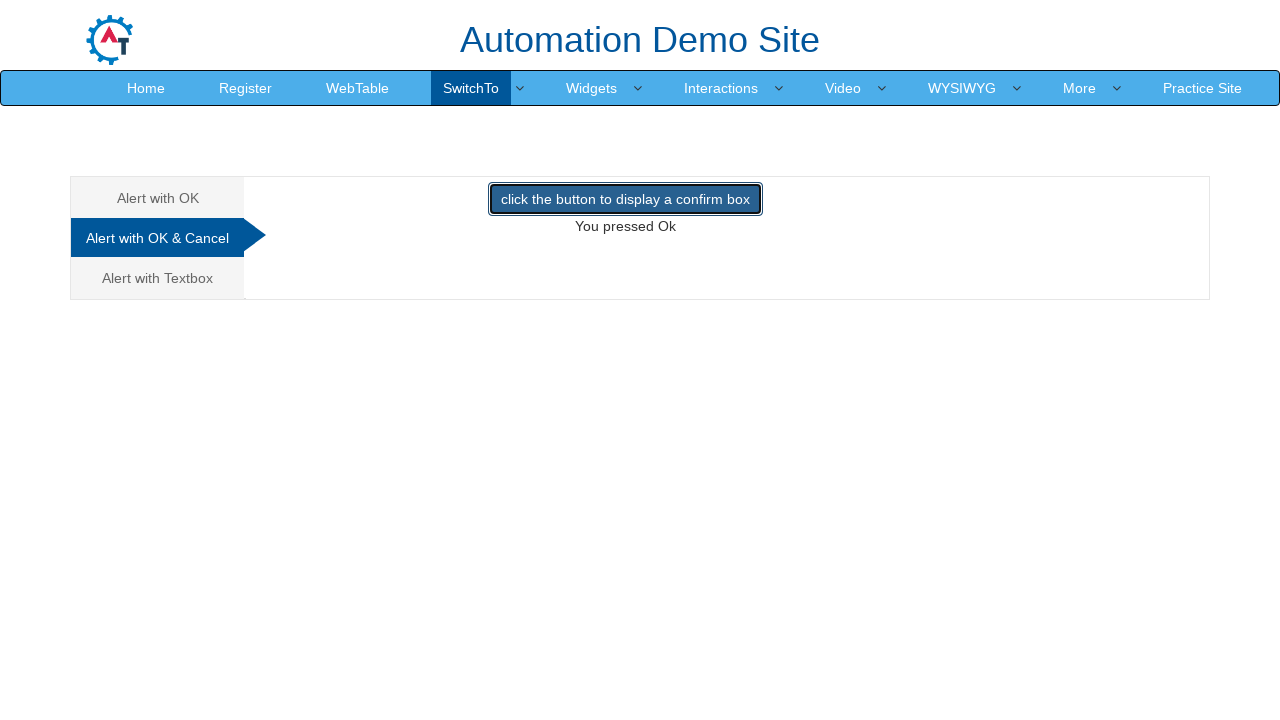

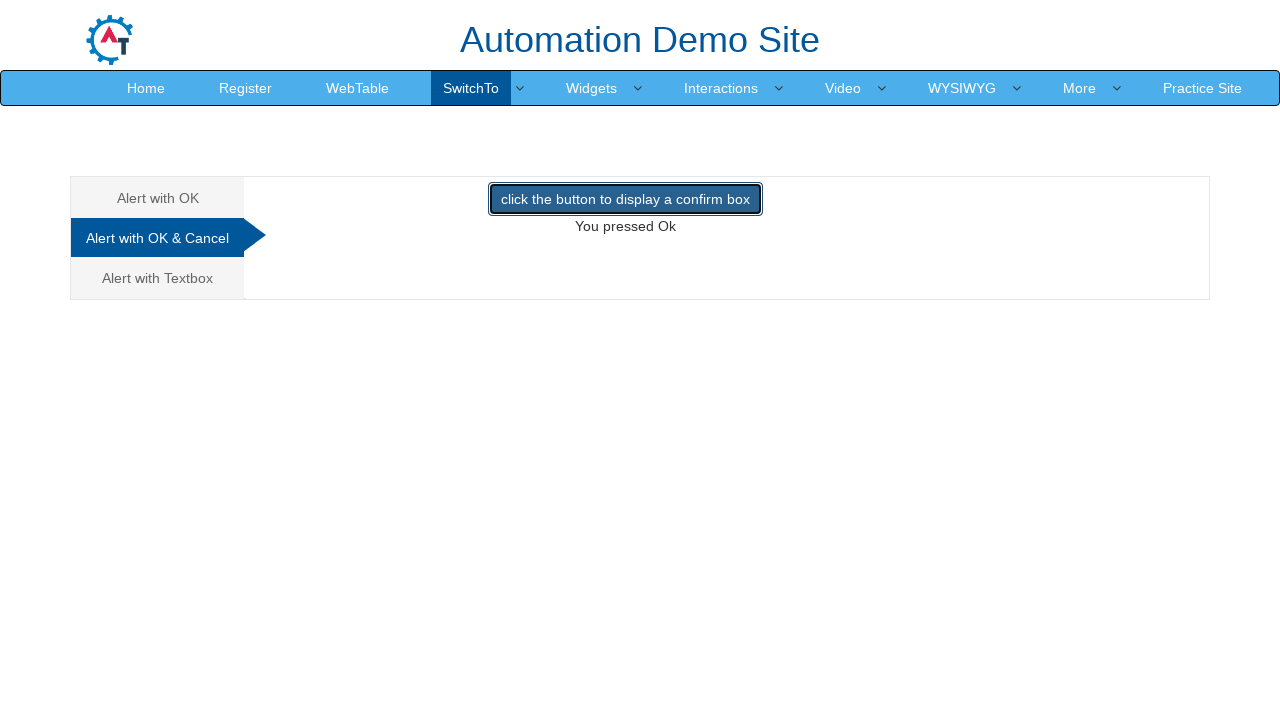